Solves a math problem by reading two numbers from the page, calculating their sum, and selecting the result from a dropdown menu

Starting URL: http://suninjuly.github.io/selects1.html

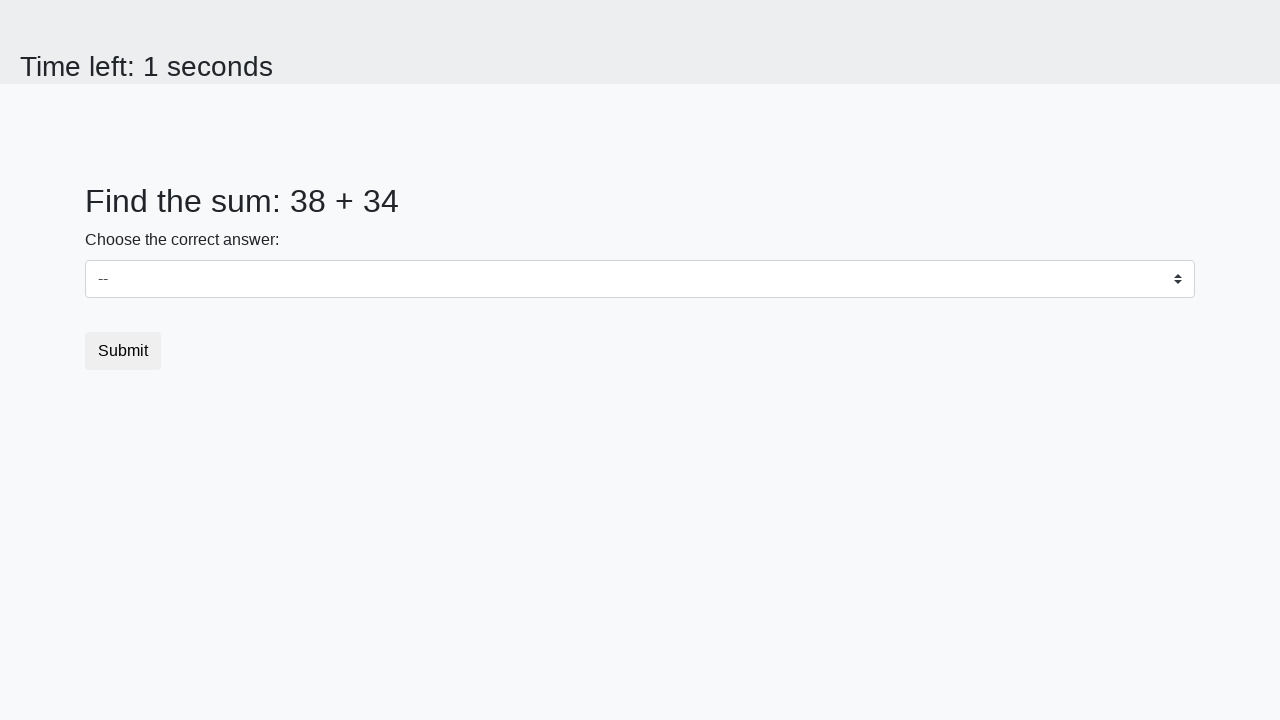

Read first number from #num1 element
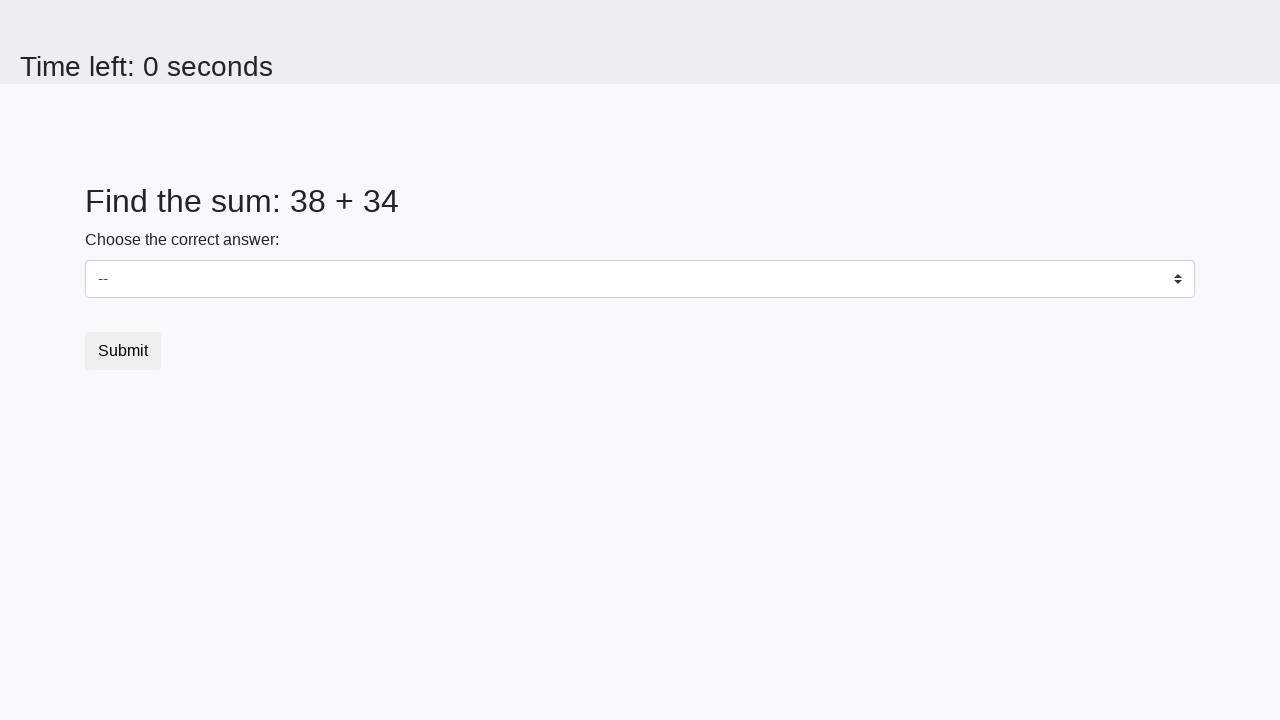

Read second number from #num2 element
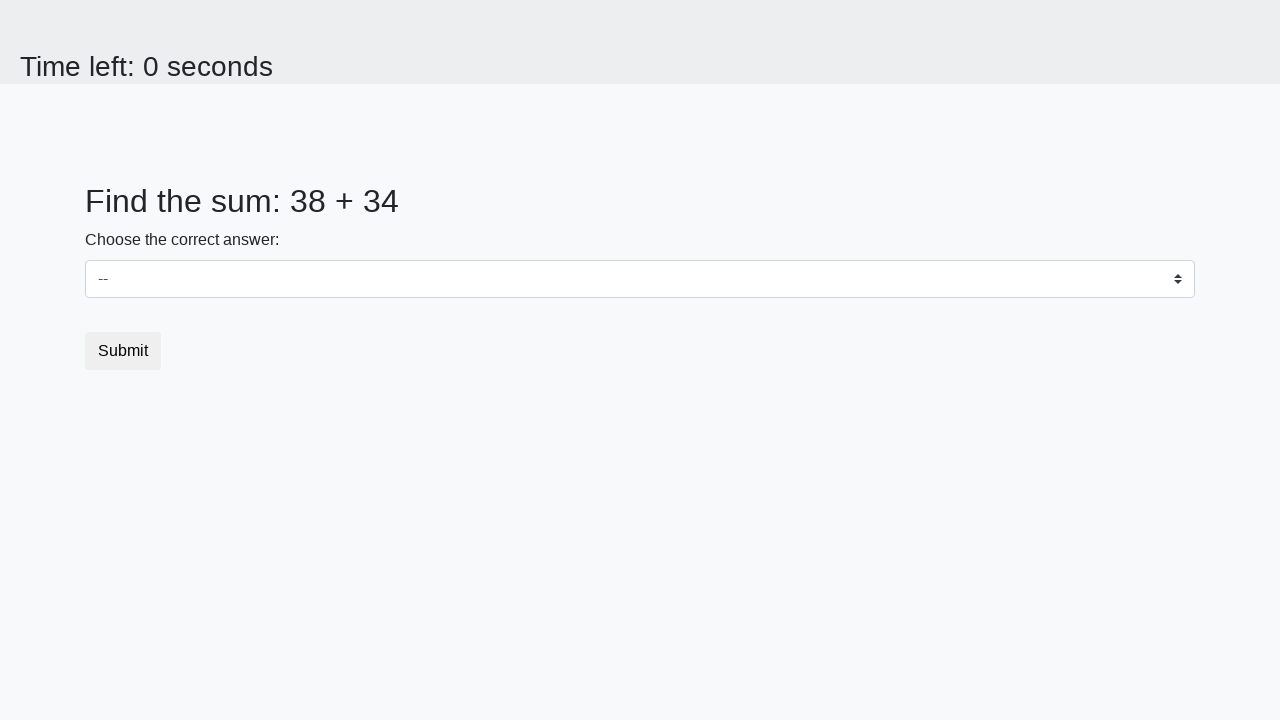

Calculated sum: 38 + 34 = 72
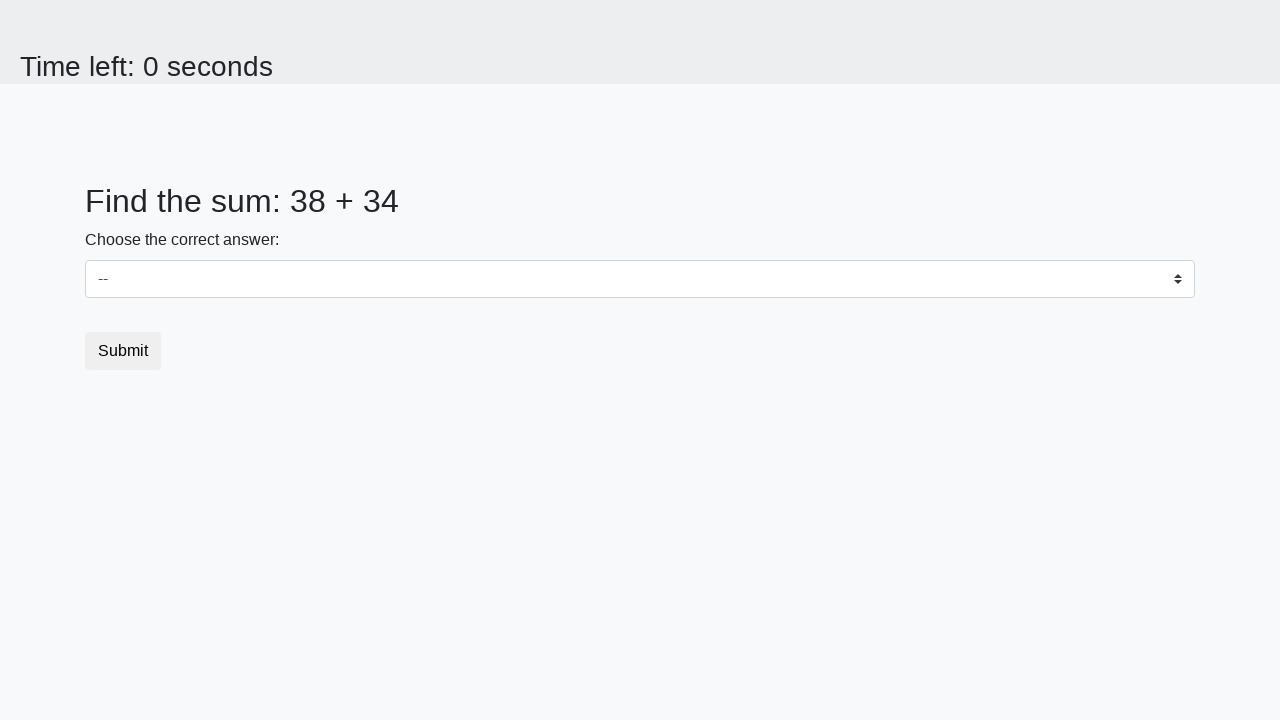

Selected sum value 72 from dropdown menu on #dropdown
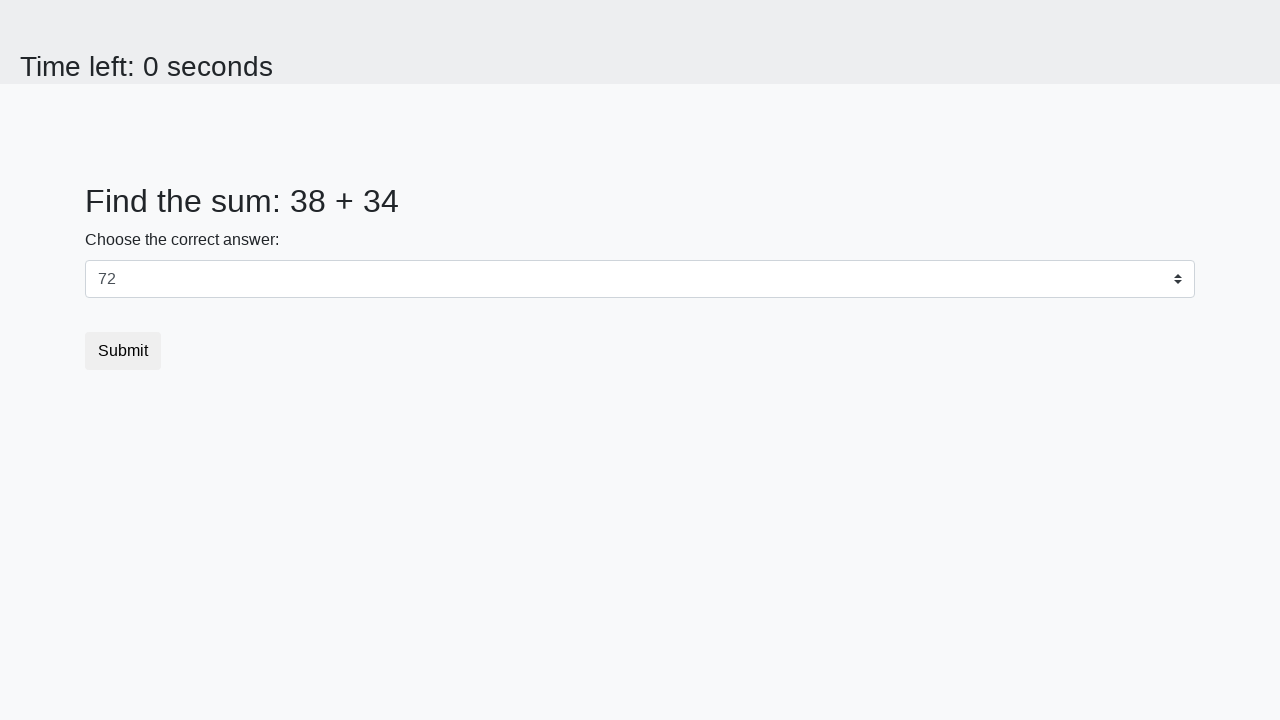

Clicked submit button at (123, 351) on .btn.btn-default
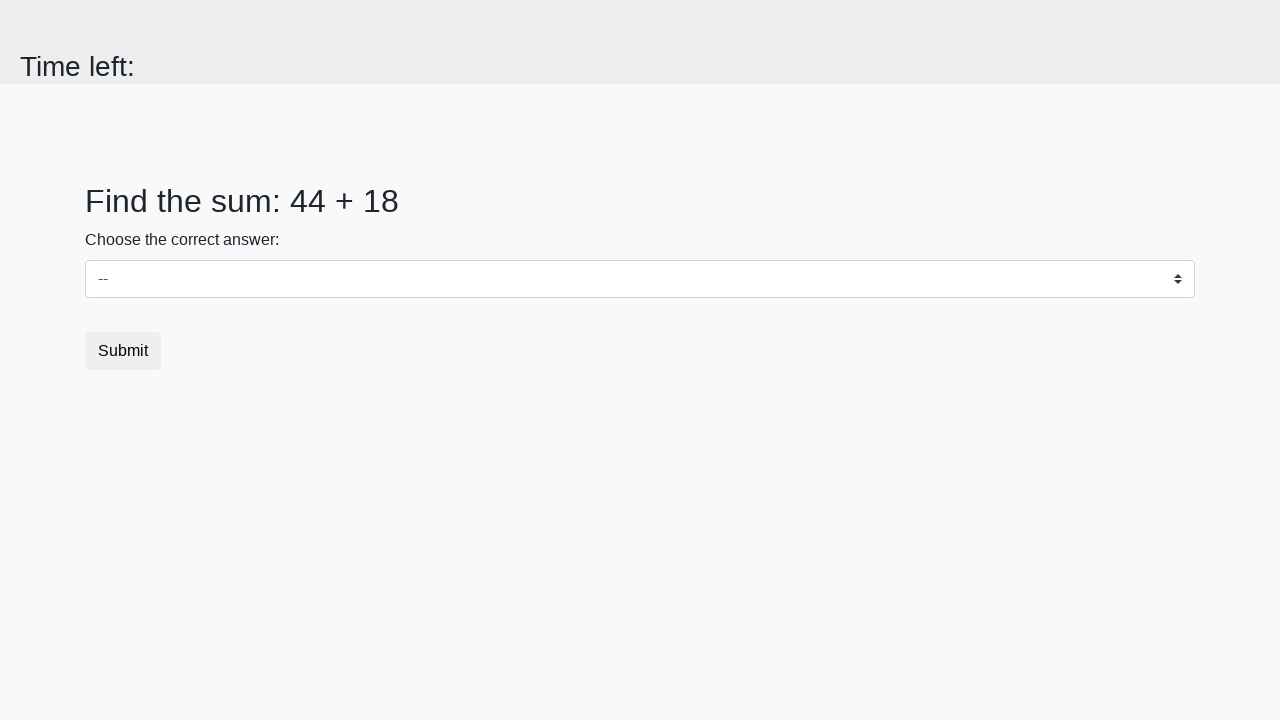

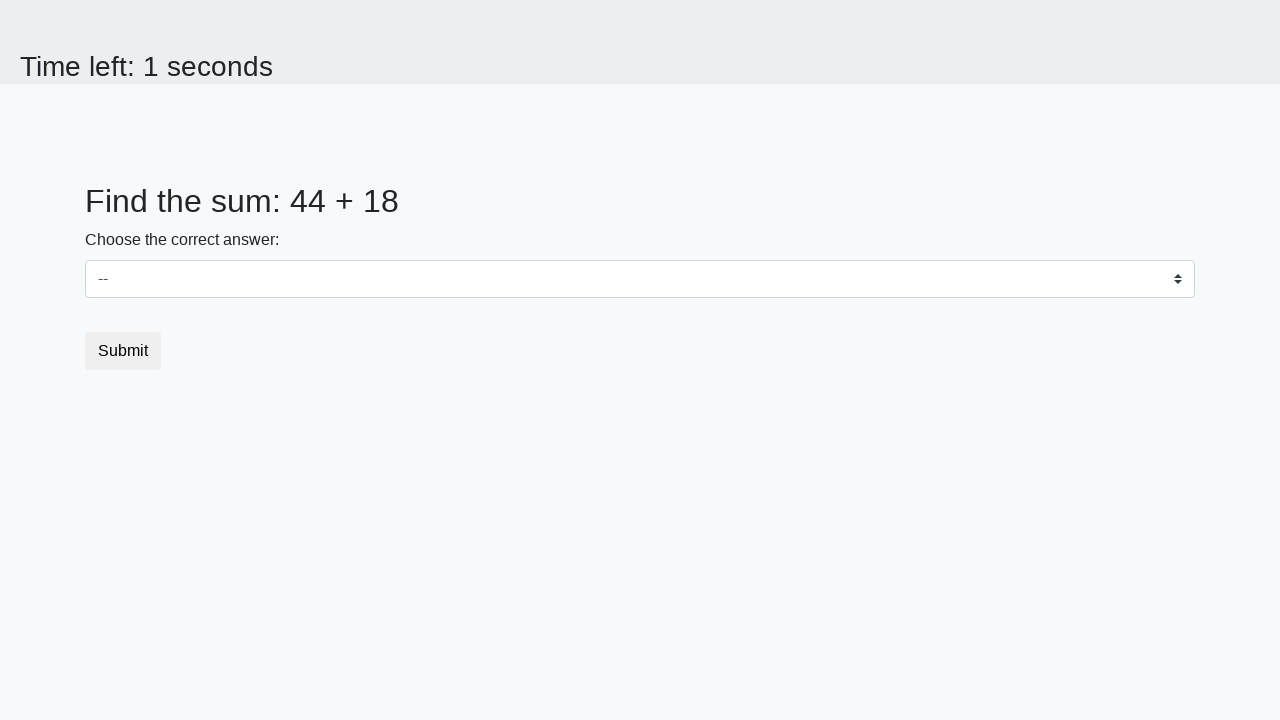